Tests checkbox functionality by clicking a checkbox, verifying its selected state, unclicking it, and counting total checkboxes on the page

Starting URL: https://rahulshettyacademy.com/AutomationPractice/

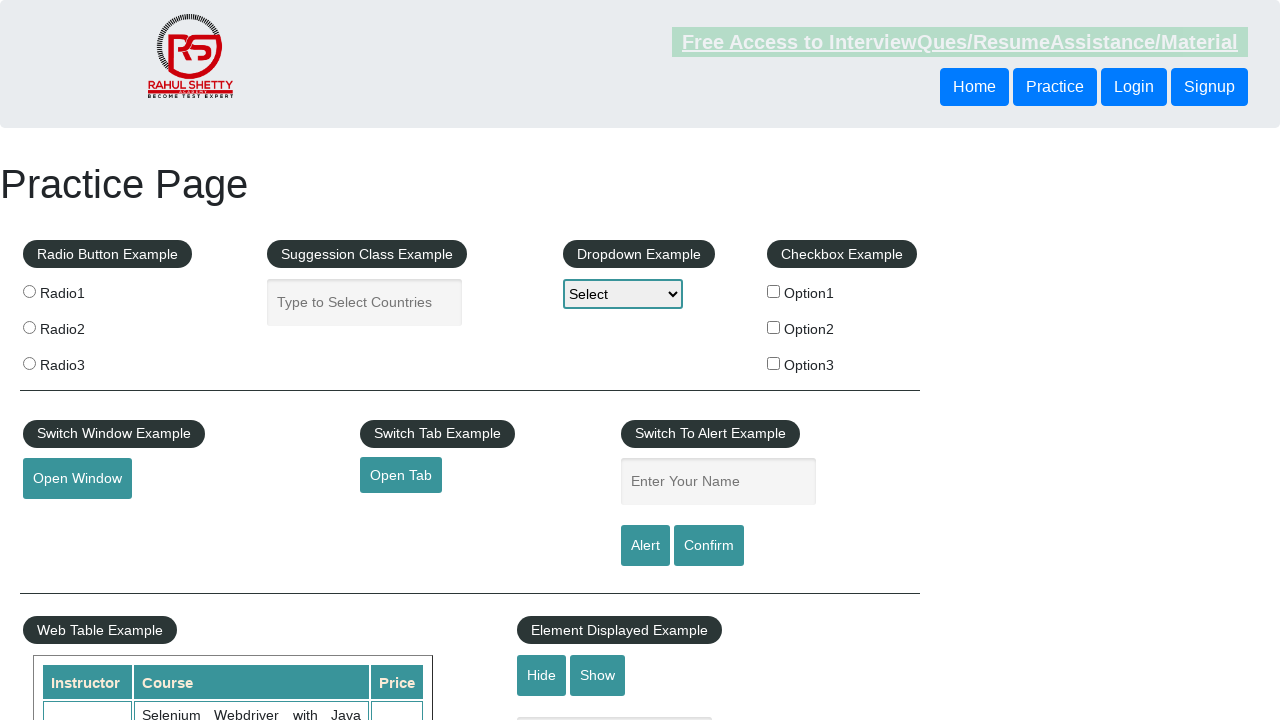

Clicked the first checkbox to select it at (774, 291) on #checkBoxOption1
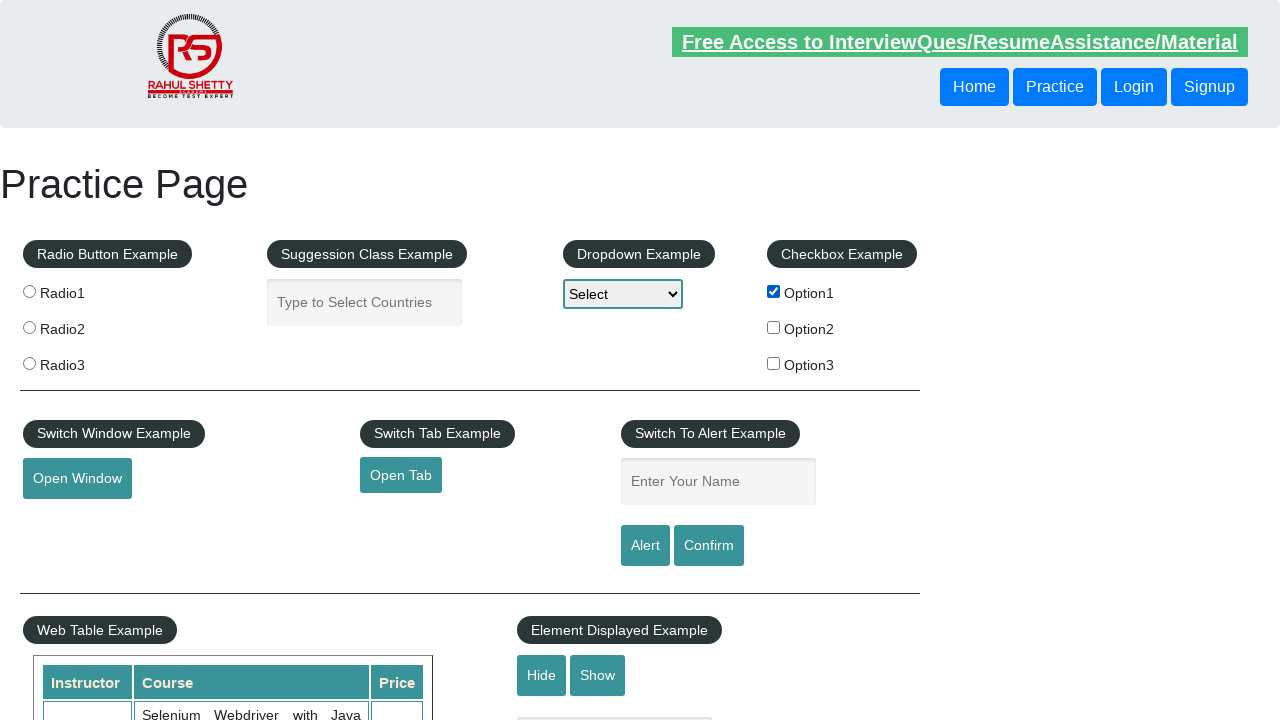

Verified that the first checkbox is selected
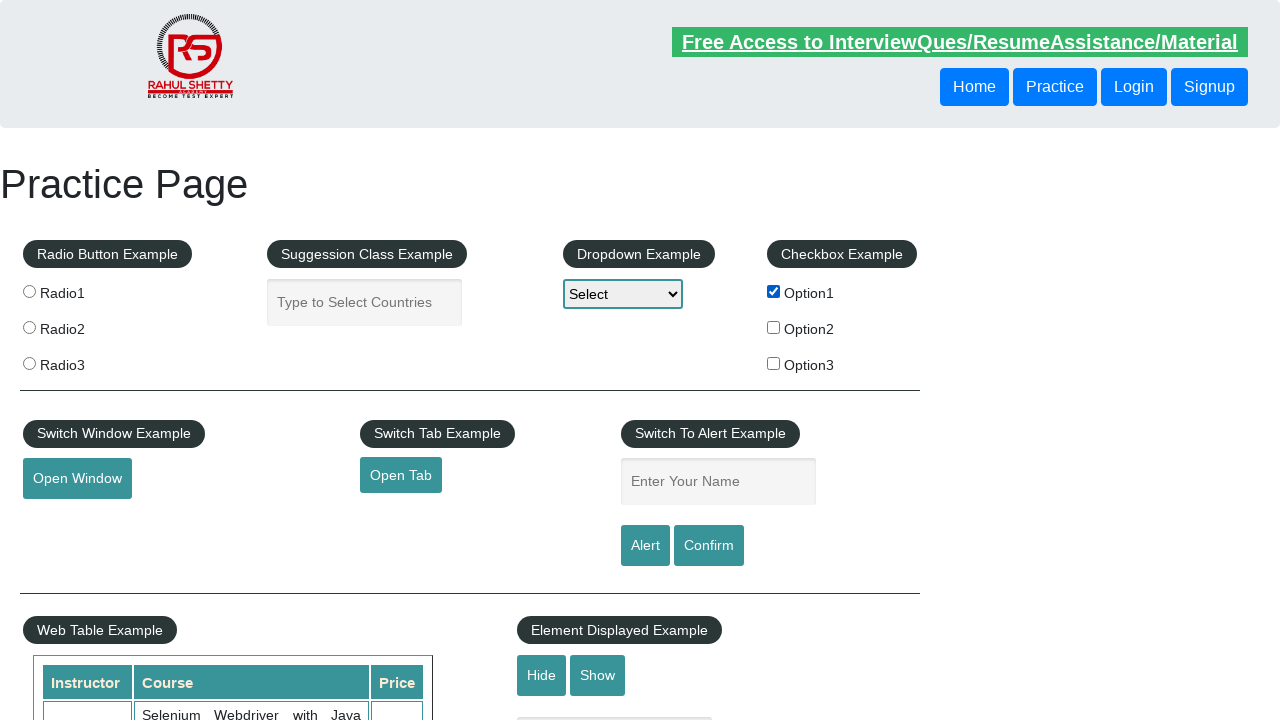

Clicked the first checkbox again to uncheck it at (774, 291) on #checkBoxOption1
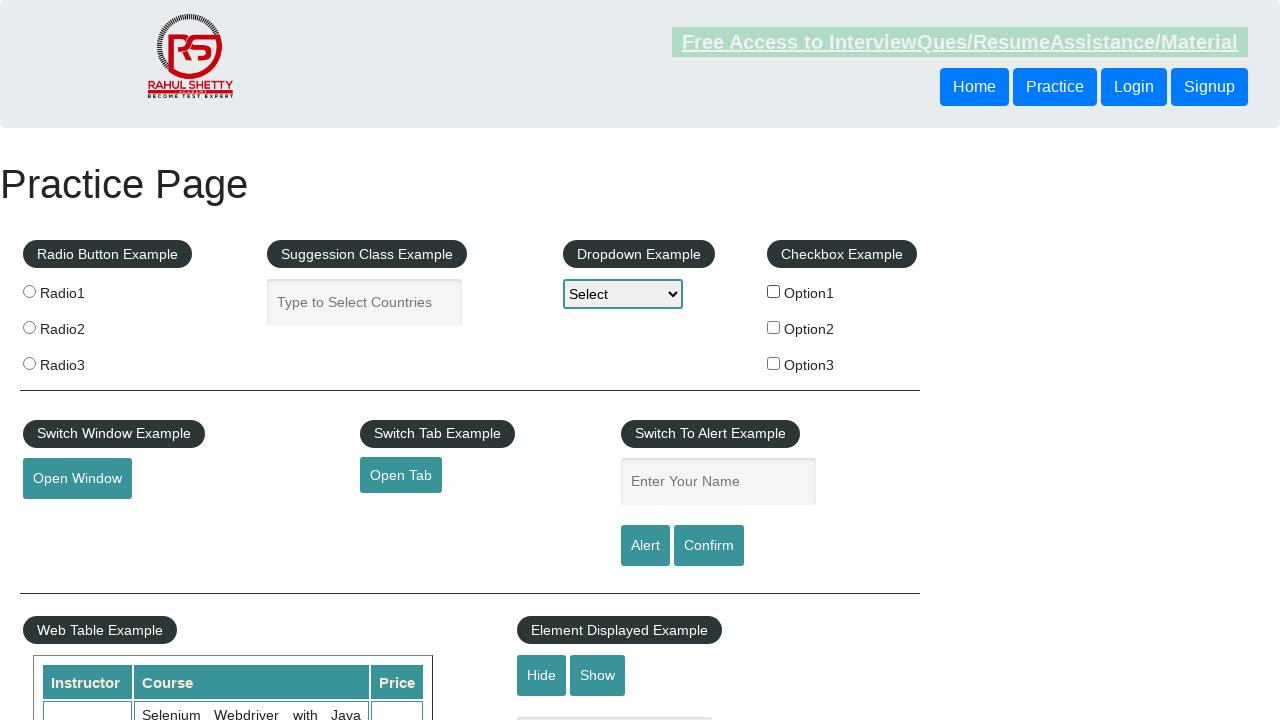

Verified that the first checkbox is no longer selected
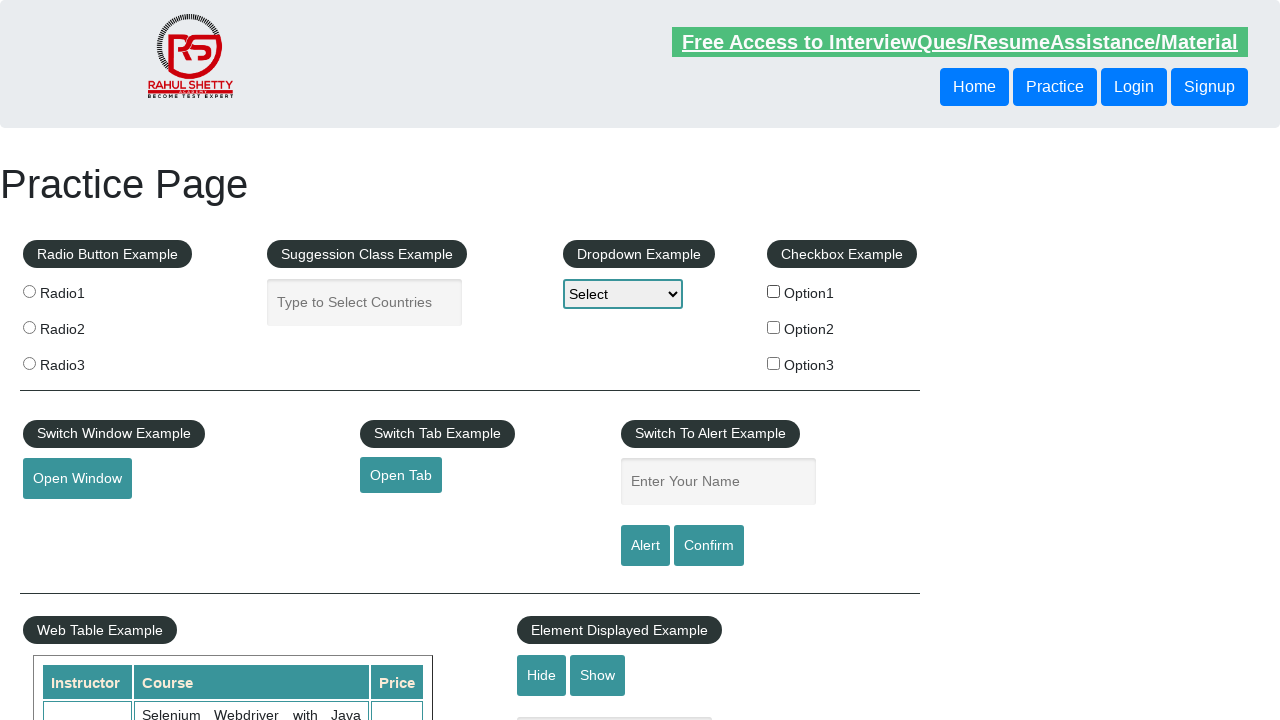

Counted total checkboxes on the page: 3
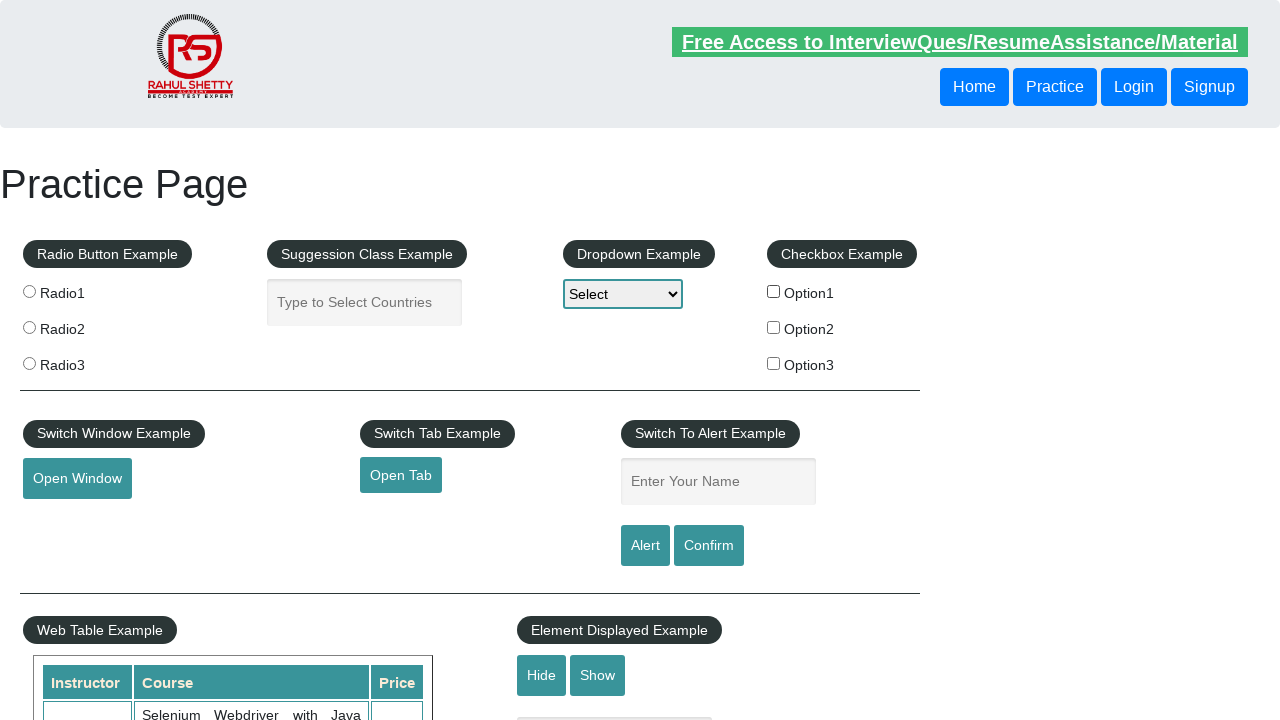

Printed checkbox count result: 3
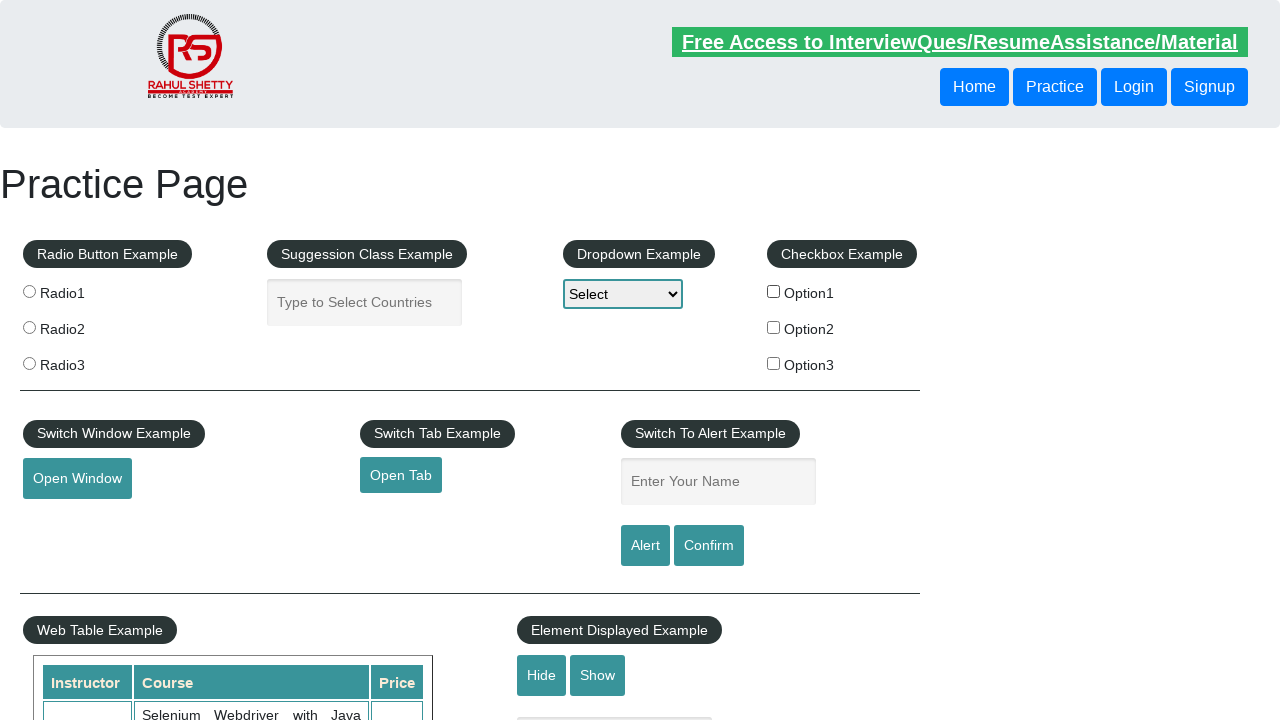

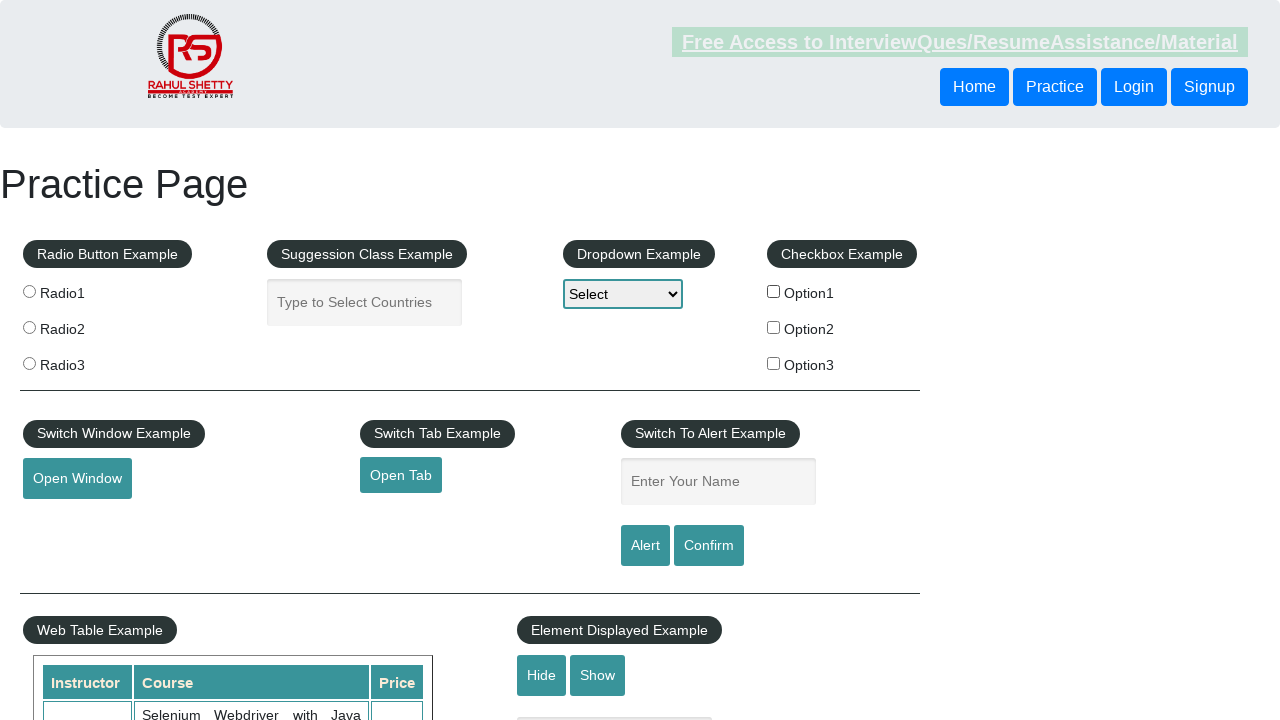